Tests JavaScript alert box functionality by clicking a button to trigger an alert, verifying the alert message, and accepting it.

Starting URL: http://www.w3schools.com/js/tryit.asp?filename=tryjs_alert

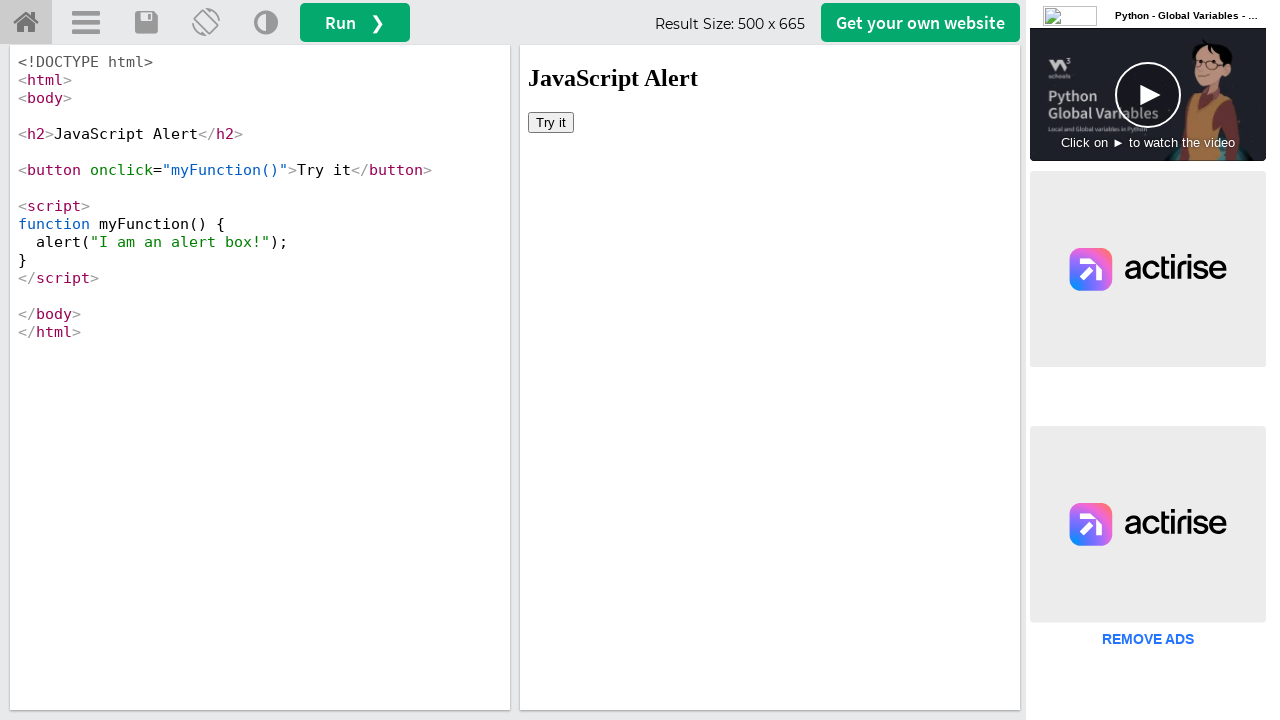

Clicked button in iframe to trigger alert at (551, 122) on #iframeResult >> internal:control=enter-frame >> body > button
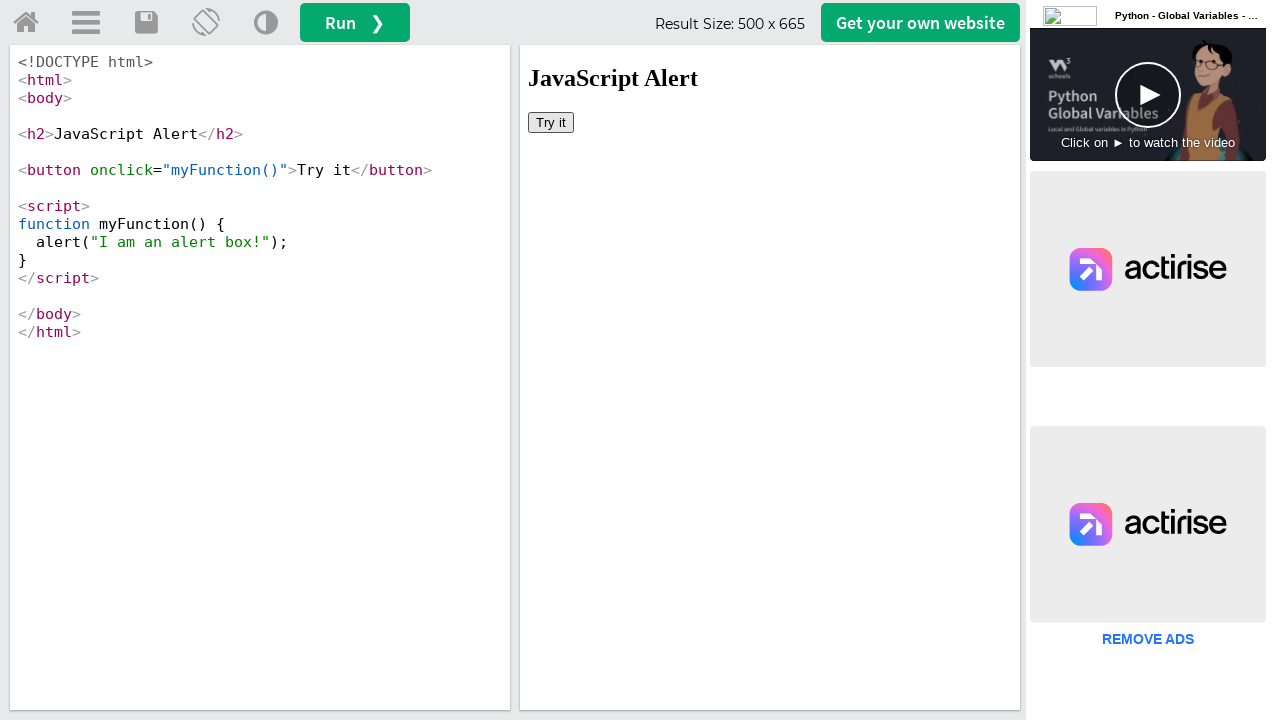

Set up dialog handler to capture and accept alerts
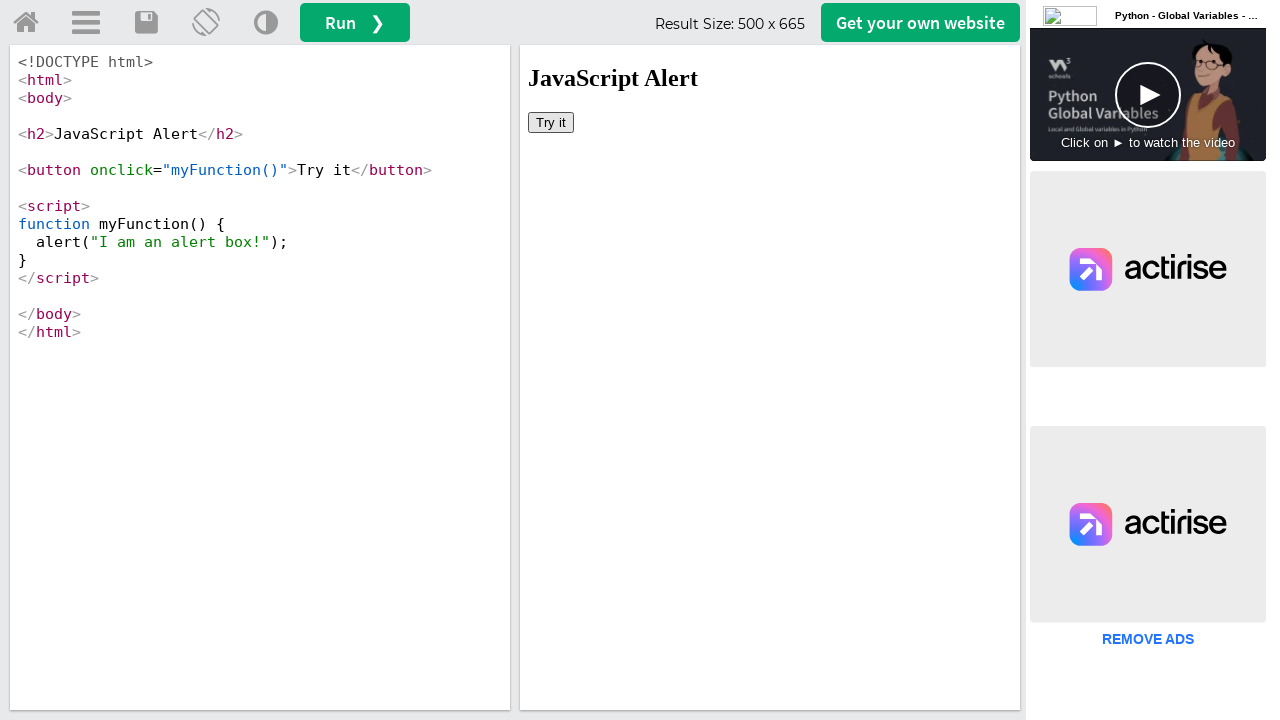

Clicked button in iframe to trigger JavaScript alert at (551, 122) on #iframeResult >> internal:control=enter-frame >> body > button
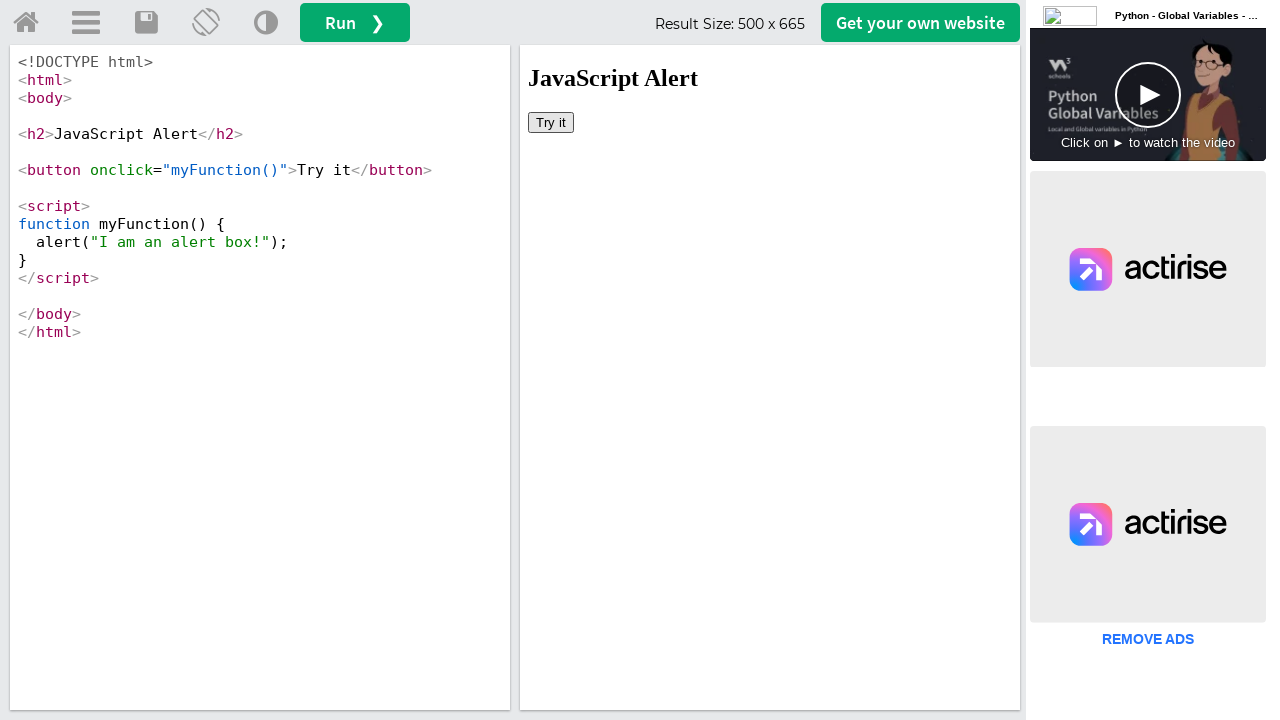

Waited for alert dialog to be processed
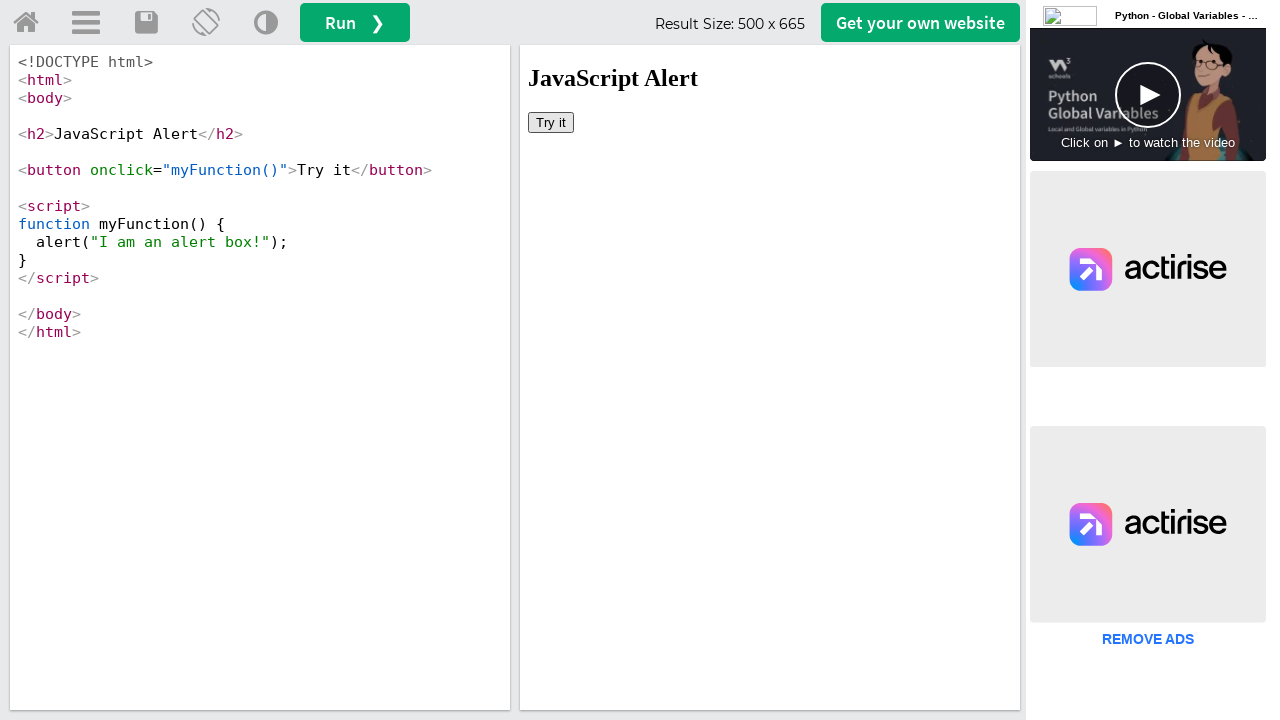

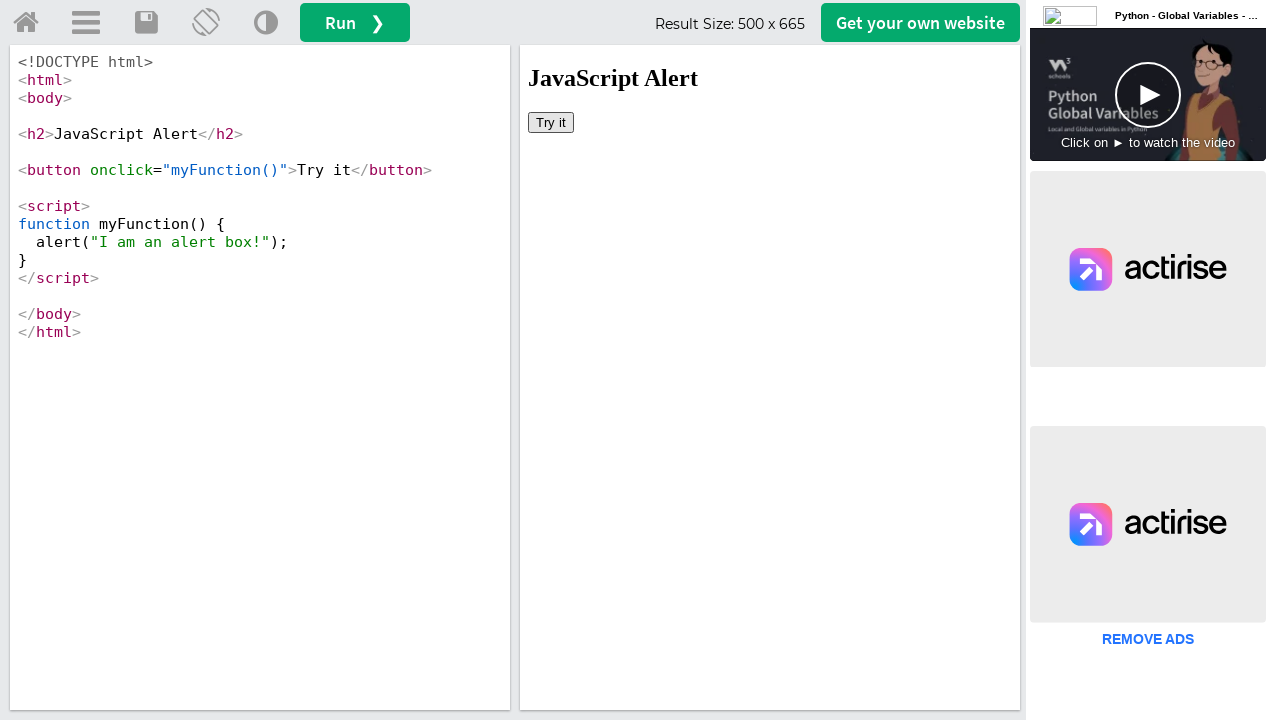